Tests clicking a link that triggers an 'Unauthorized' API response and verifies the response message

Starting URL: https://demoqa.com/links

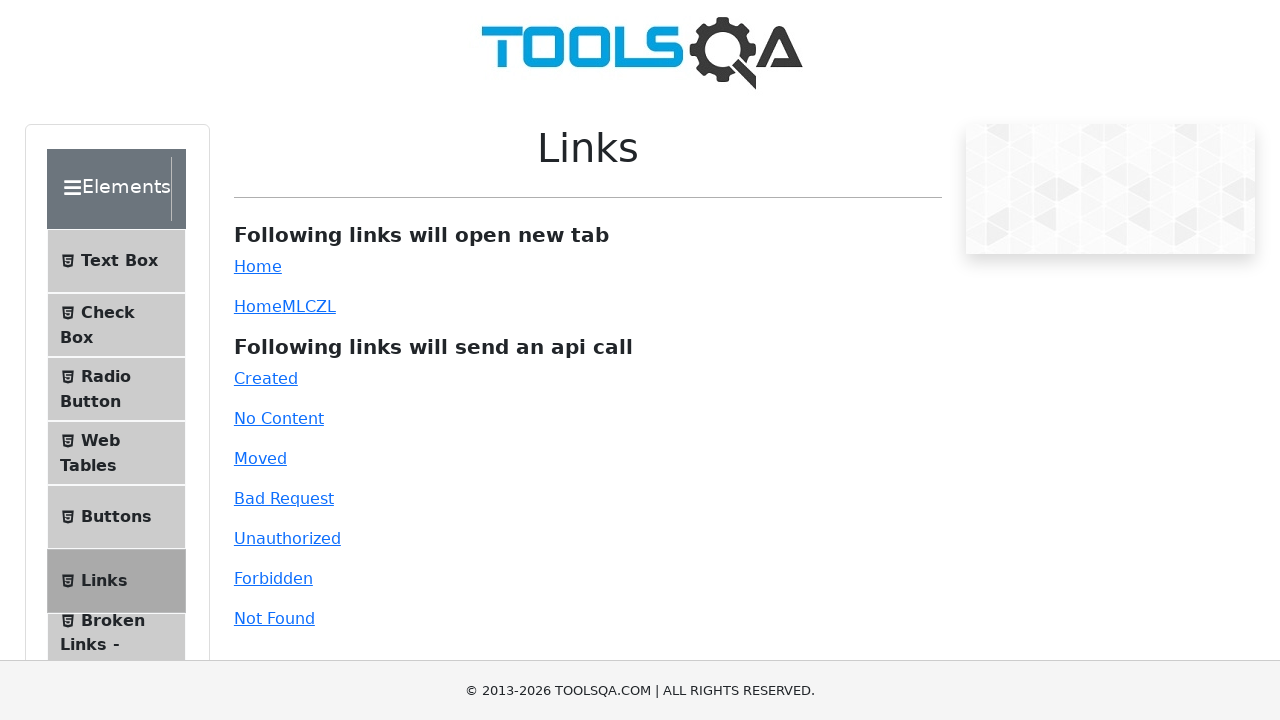

Removed interfering iframes from page
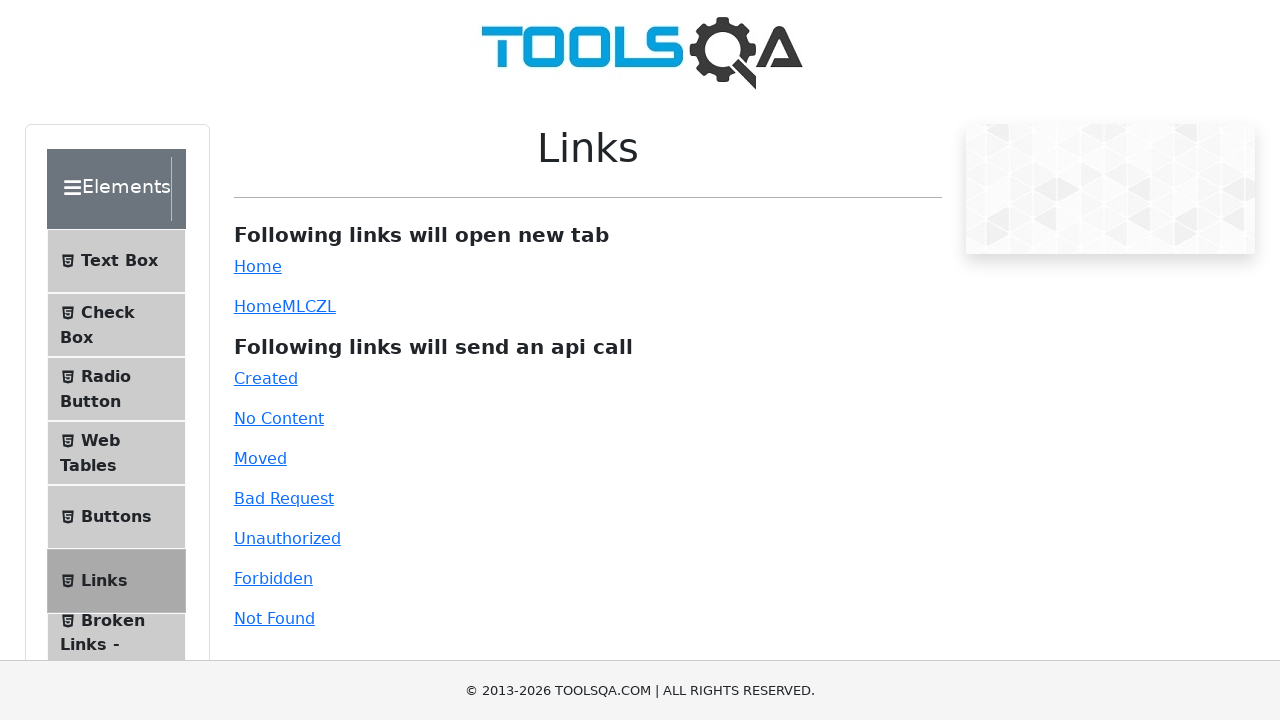

Located unauthorized link element
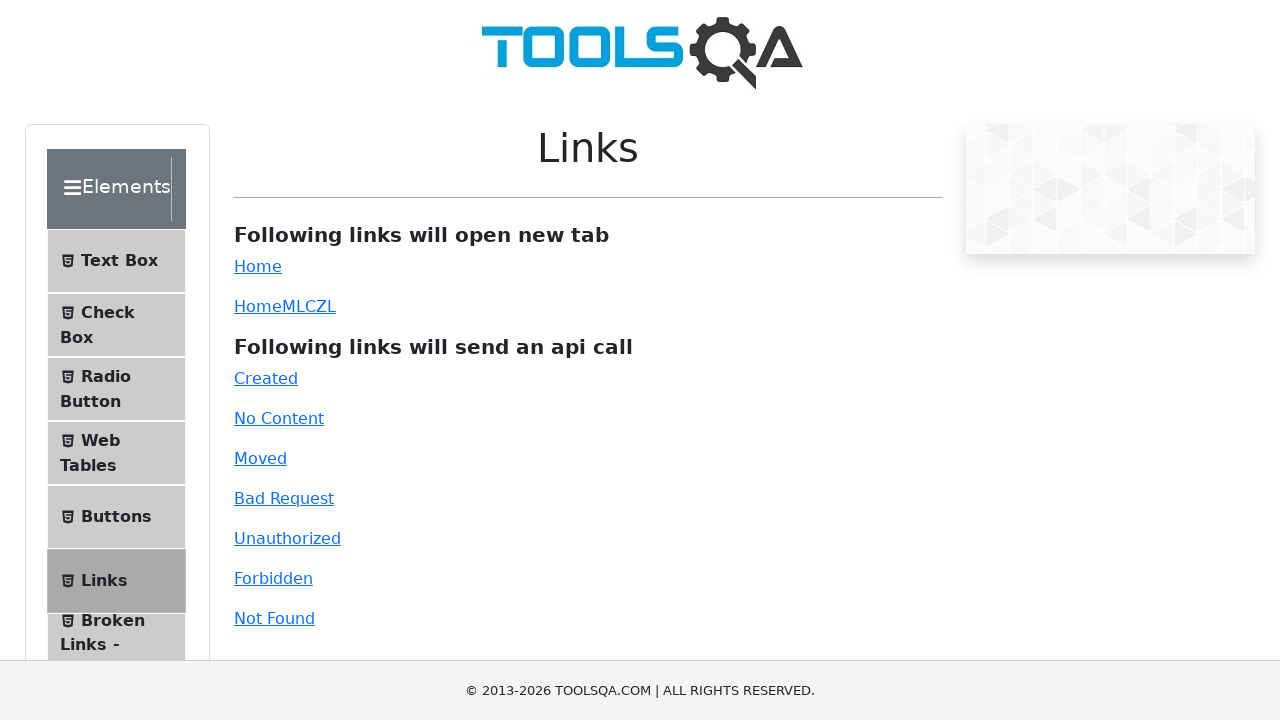

Scrolled unauthorized link into view
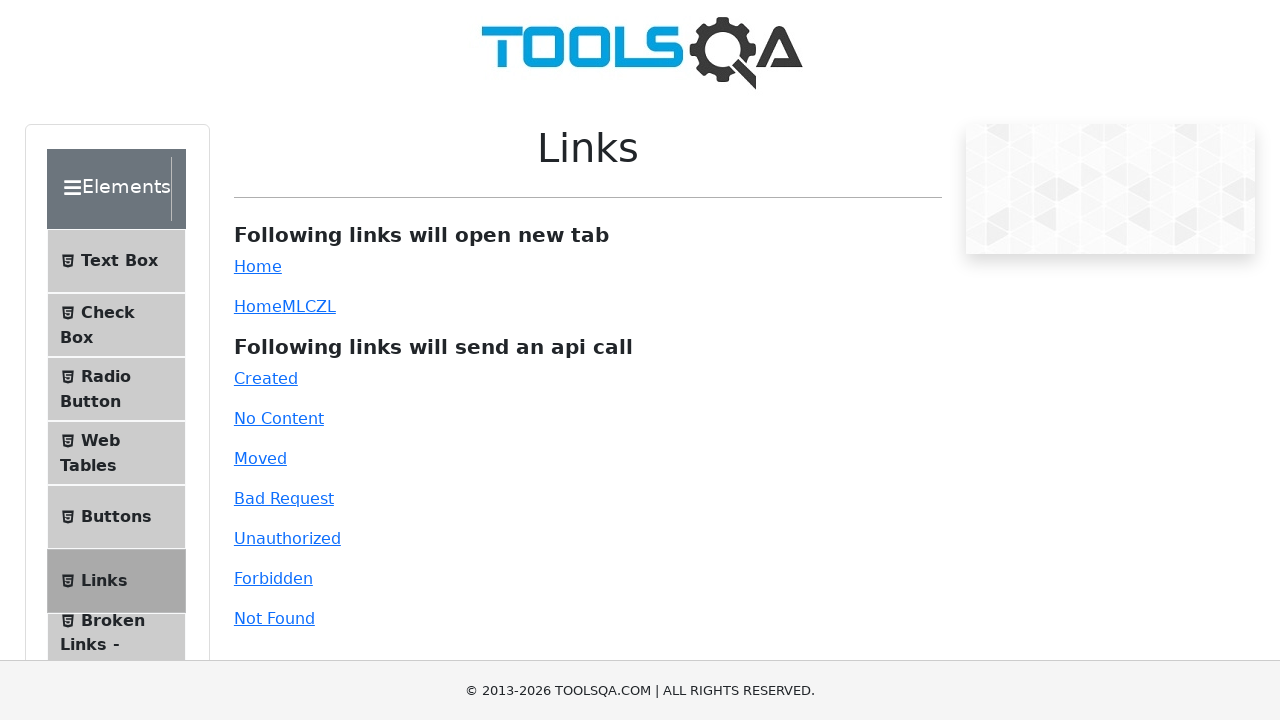

Clicked unauthorized link at (287, 538) on xpath=//div[@id='linkWrapper']/p/a[@id='unauthorized']
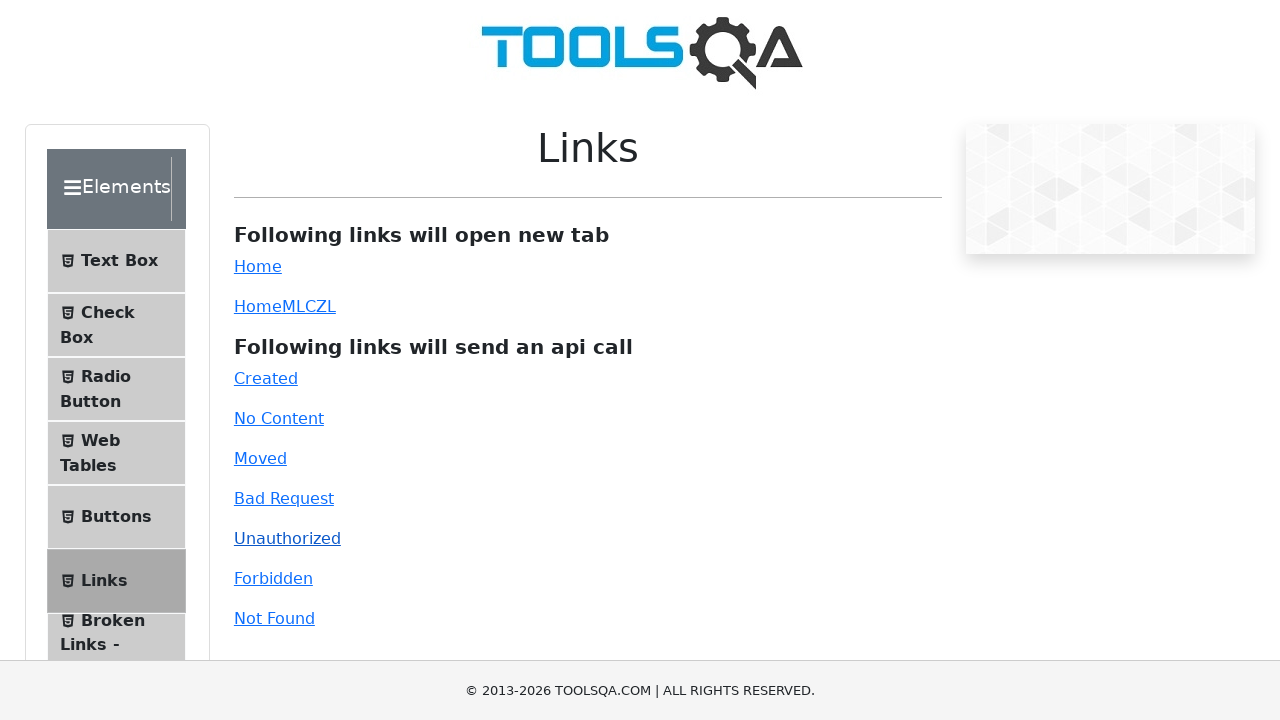

Unauthorized API response received and displayed
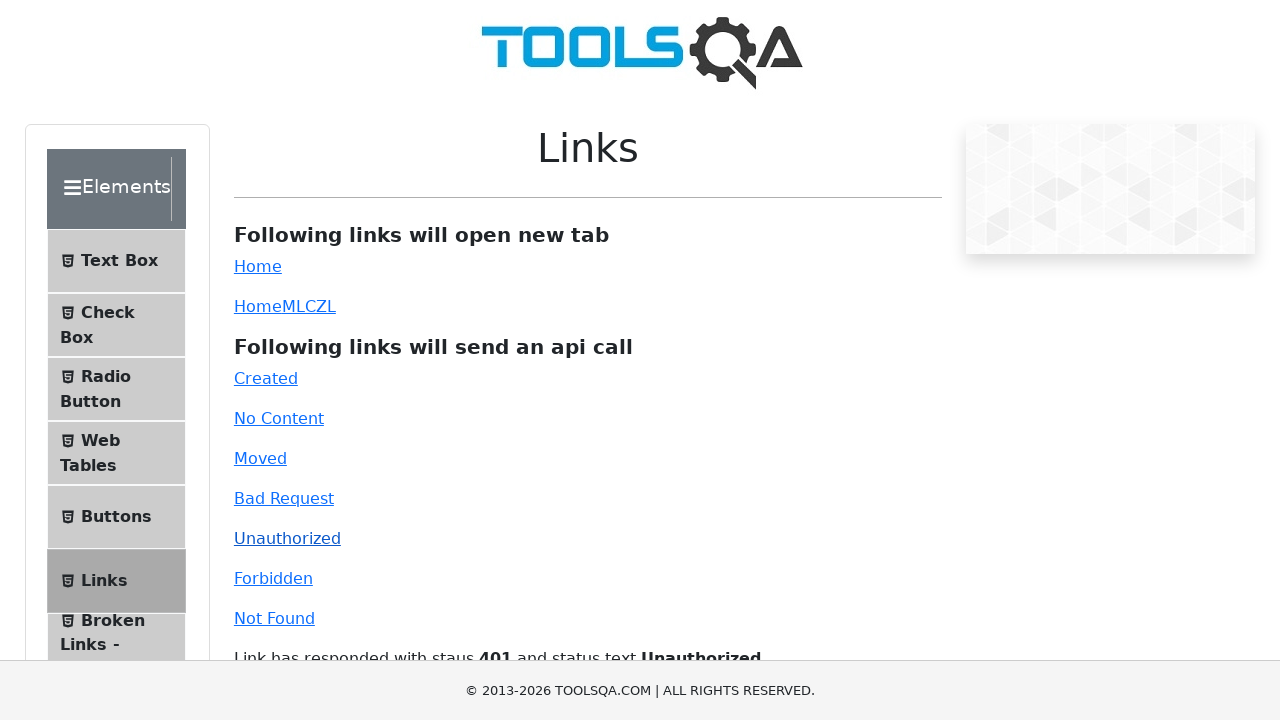

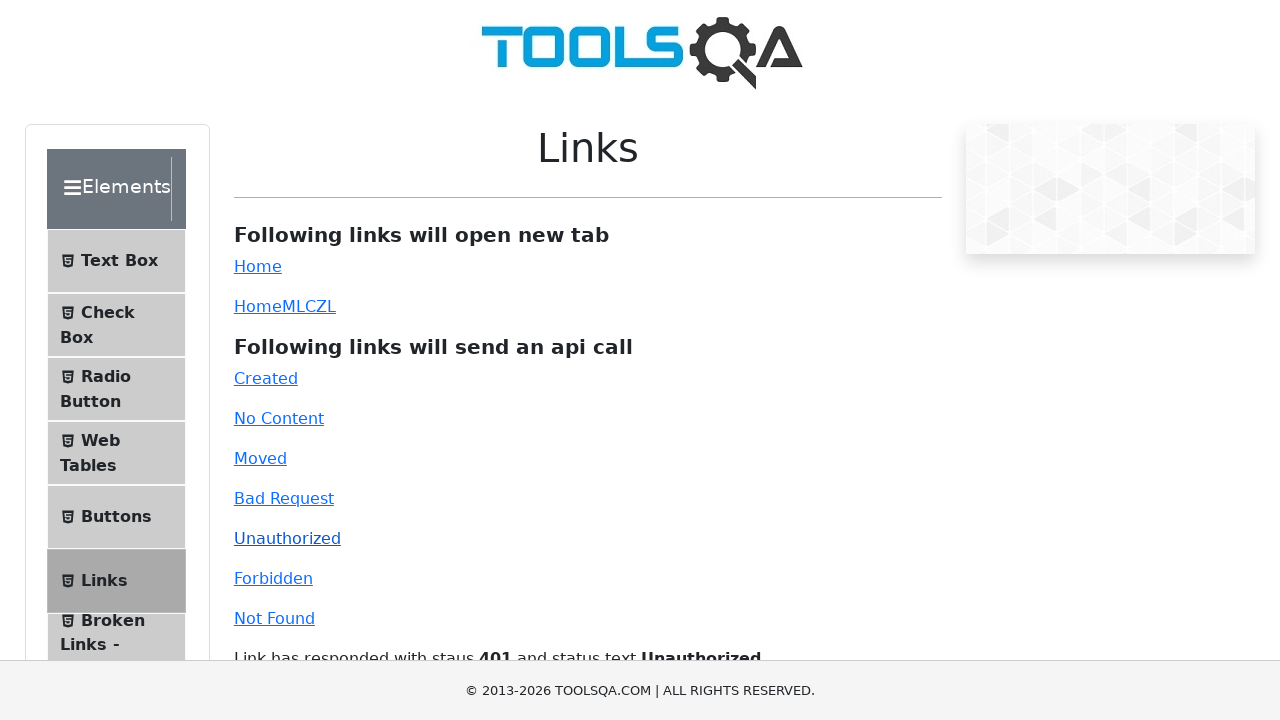